Tests that hovering over a product in the Top Products section reveals a product action dialog with buttons for Add to Cart, Add to Wish List, Quick view, and Compare this Product.

Starting URL: https://ecommerce-playground.lambdatest.io/

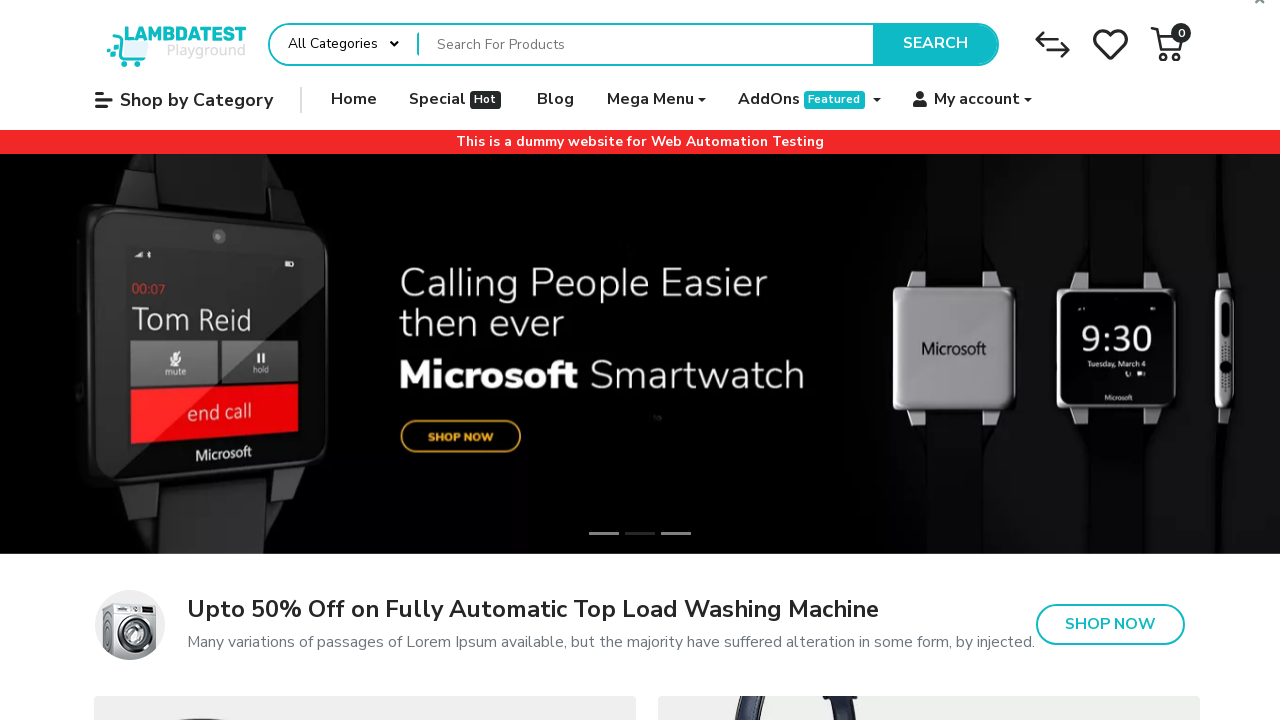

Top Products heading is visible
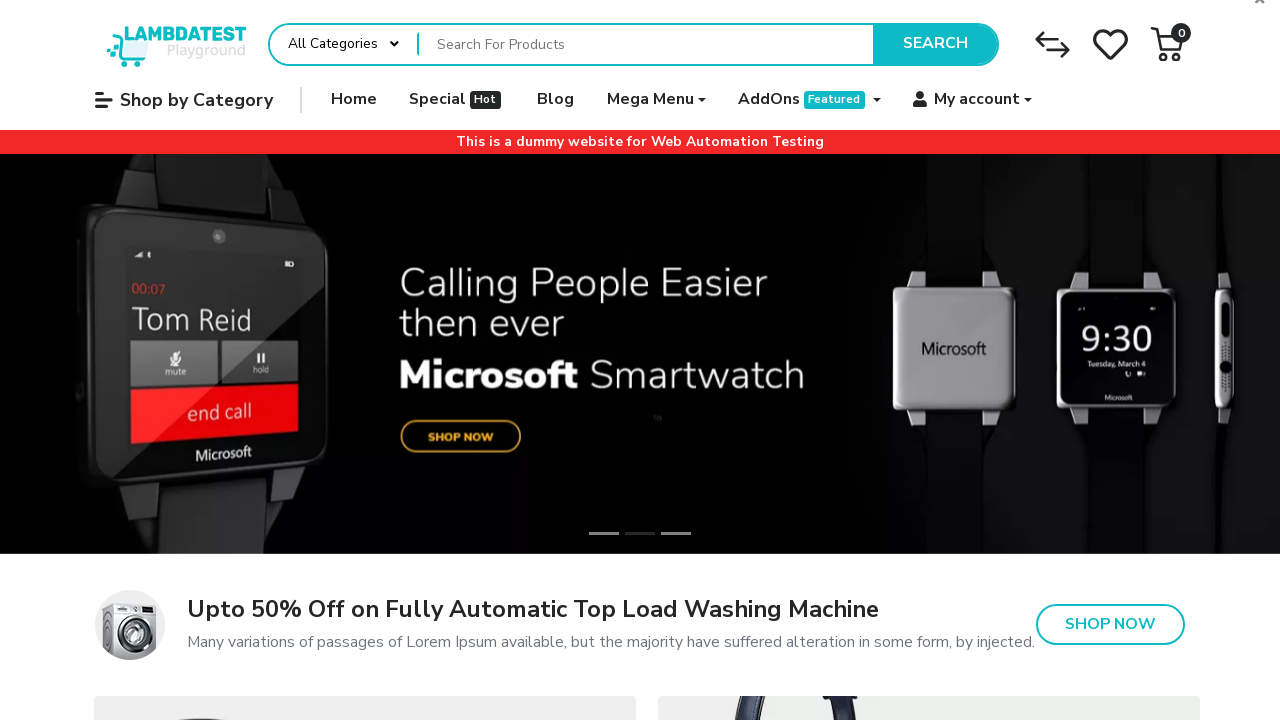

Top Products carousel swiper wrapper is visible
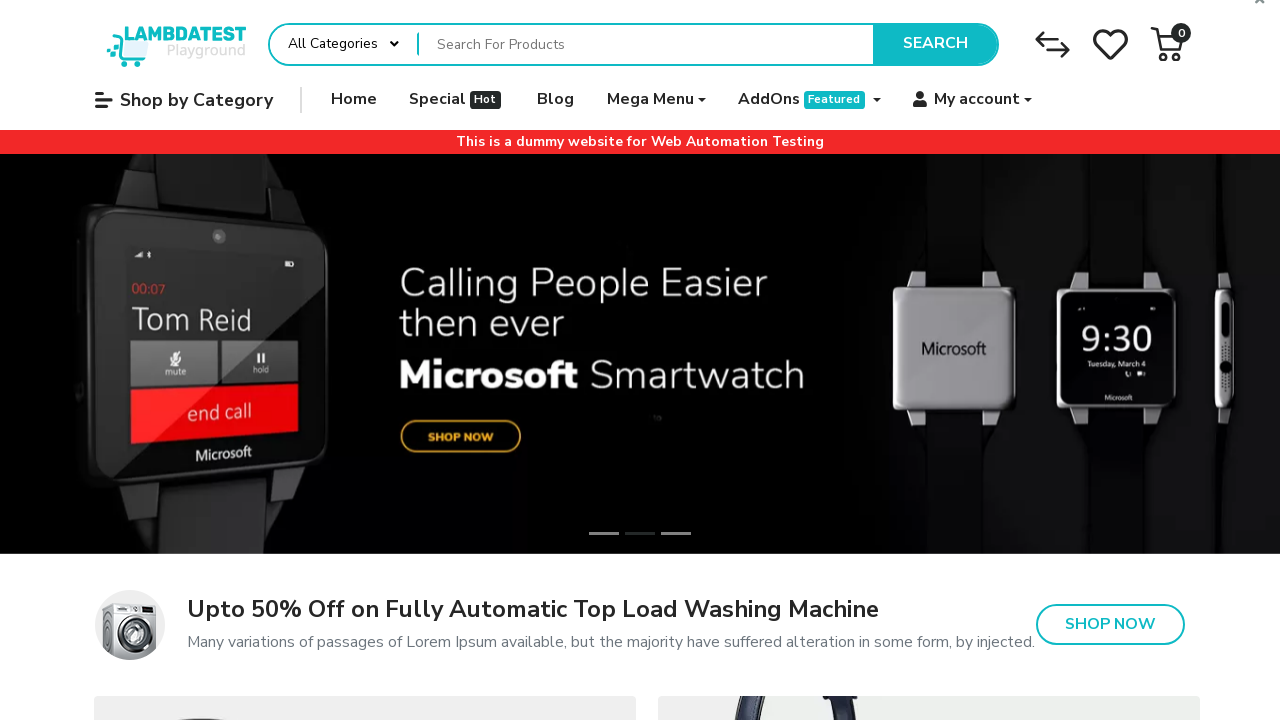

Located all product cards in Top Products carousel
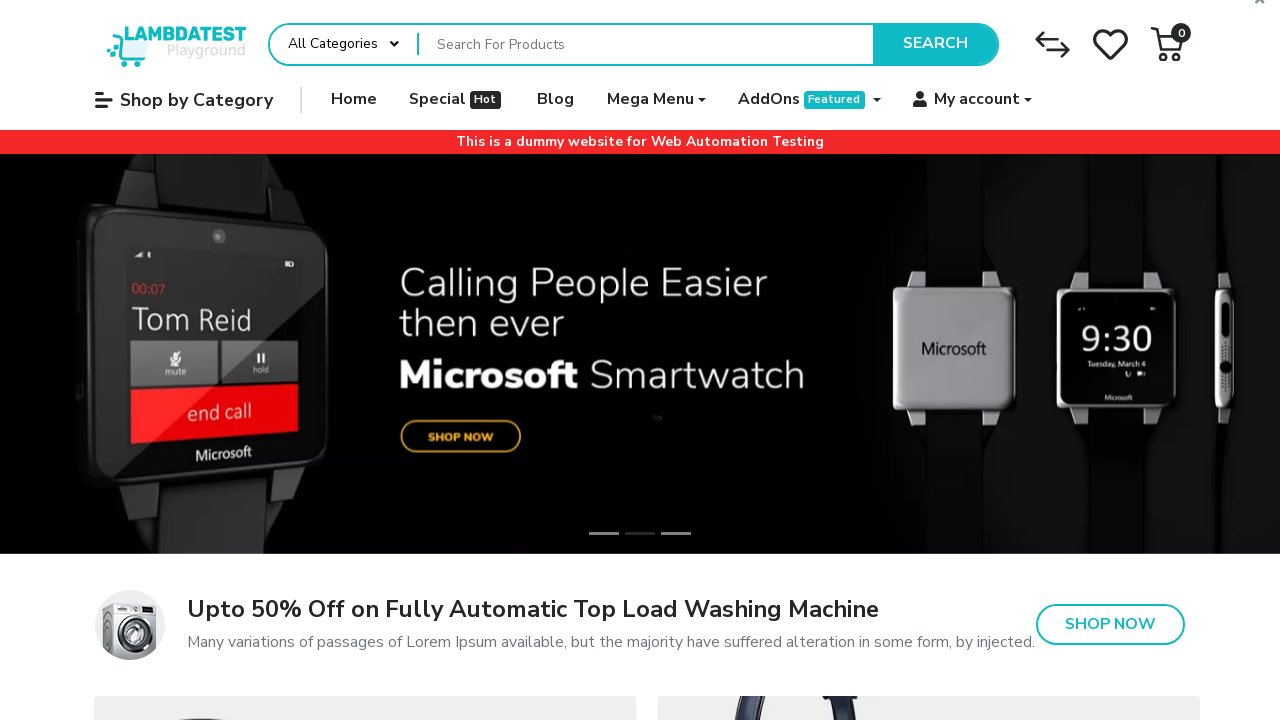

Hovered over the second product card at (500, 360) on internal:role=heading[name="Top Products"i] >> xpath=ancestor::div[contains(@cla
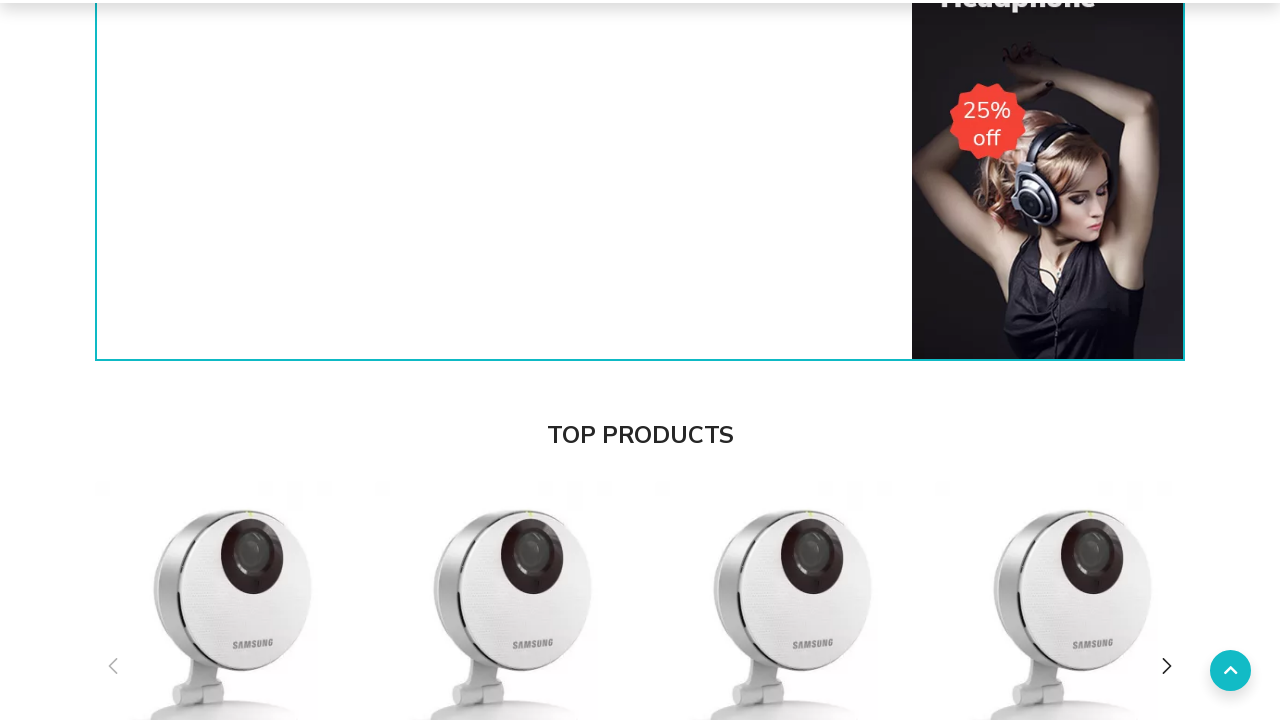

Product action dialog appeared on hover
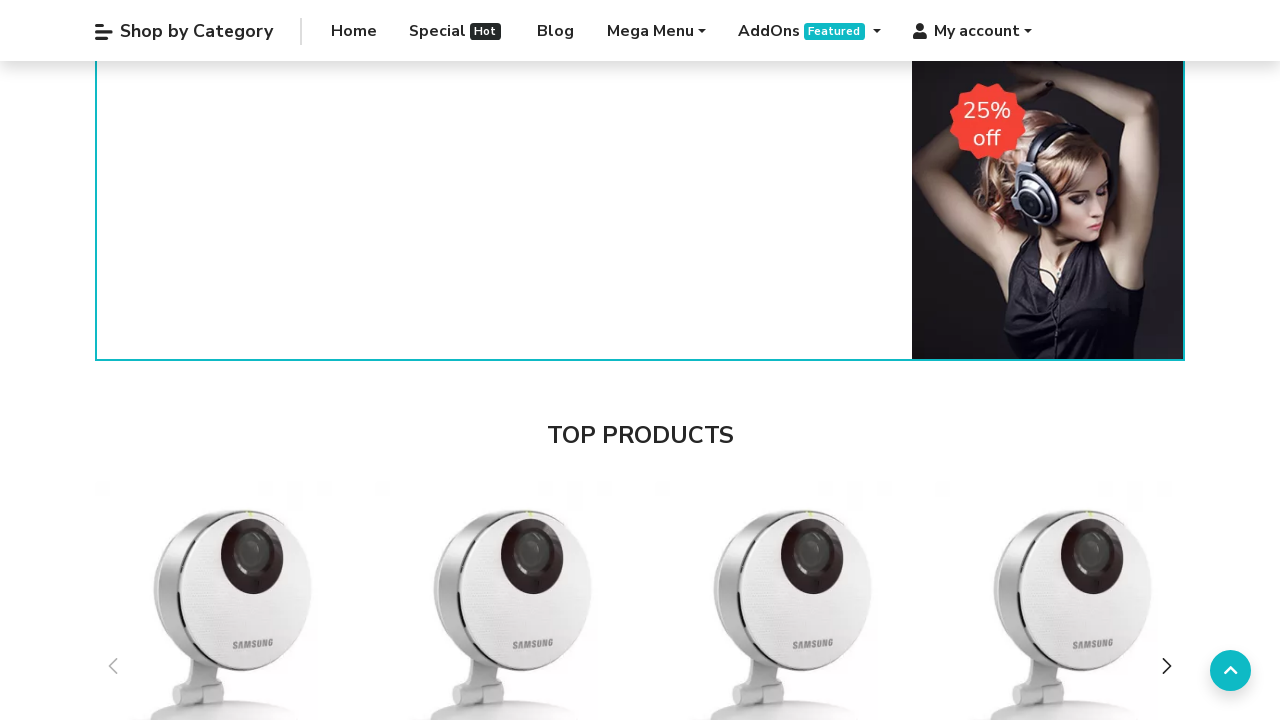

Verified 'Add to Cart' button is visible in product action dialog
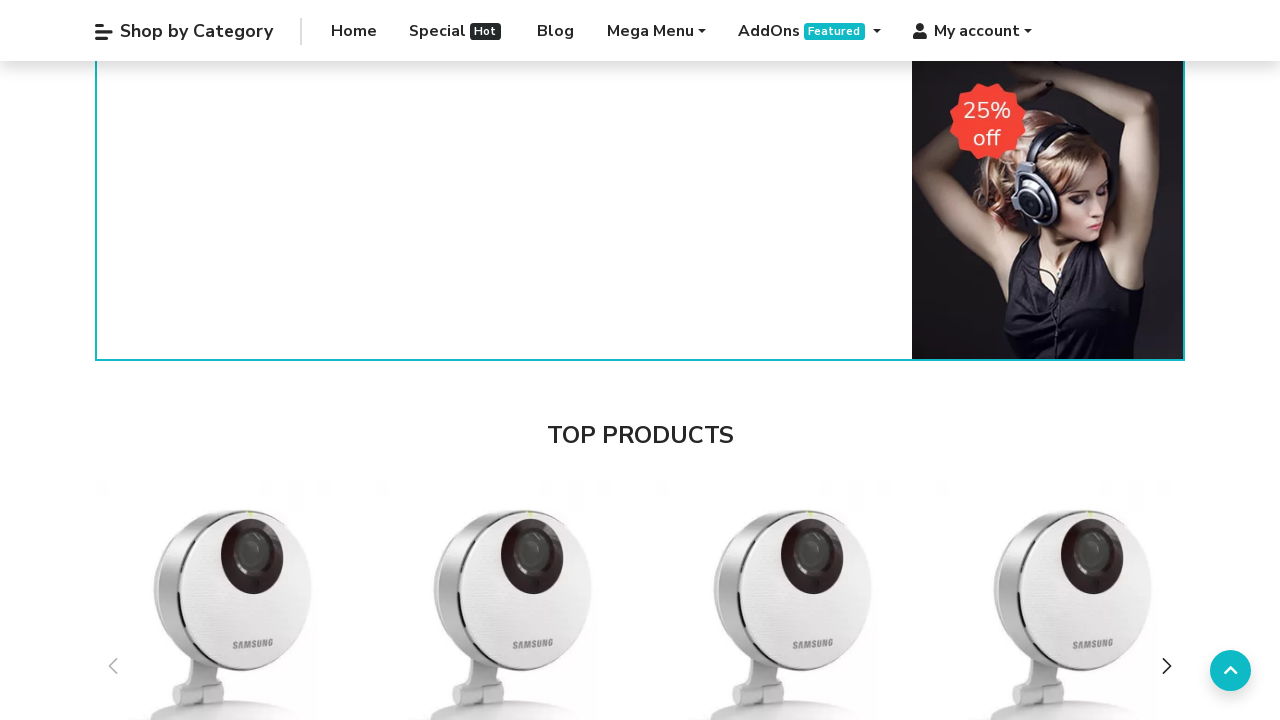

Verified 'Add to Wish List' button is visible in product action dialog
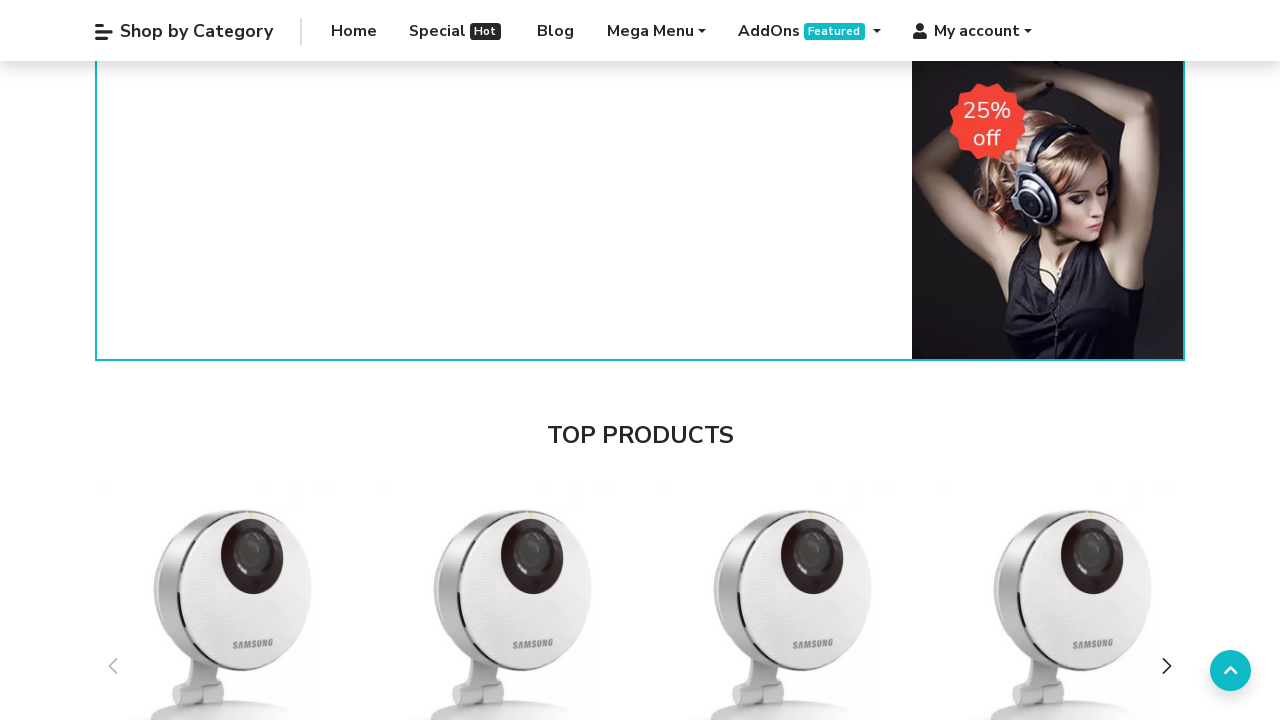

Verified 'Quick view' button is visible in product action dialog
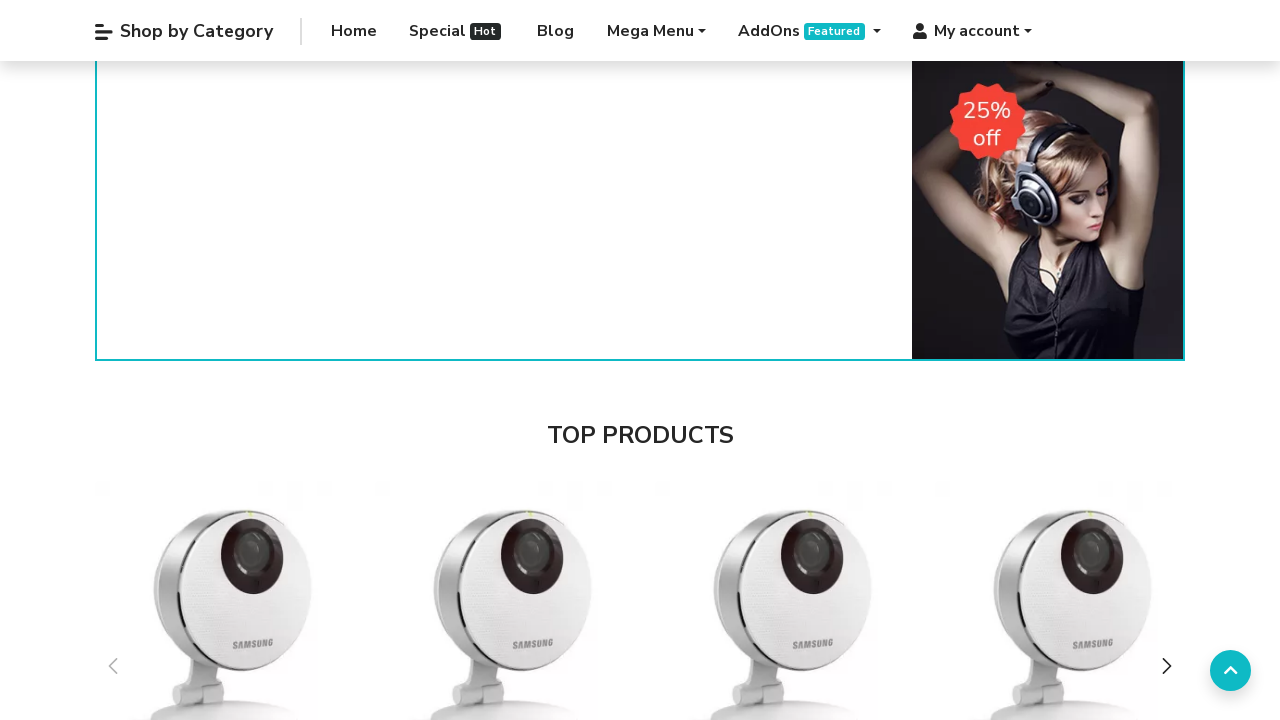

Verified 'Compare this Product' button is visible in product action dialog
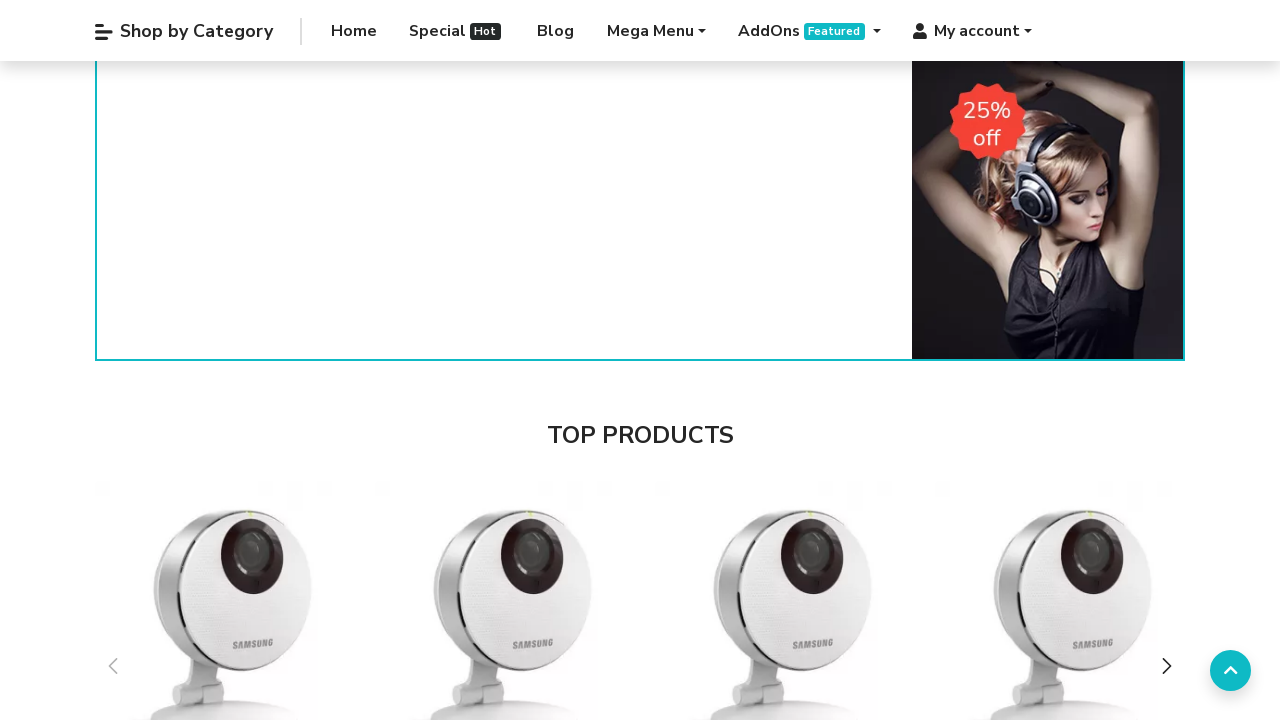

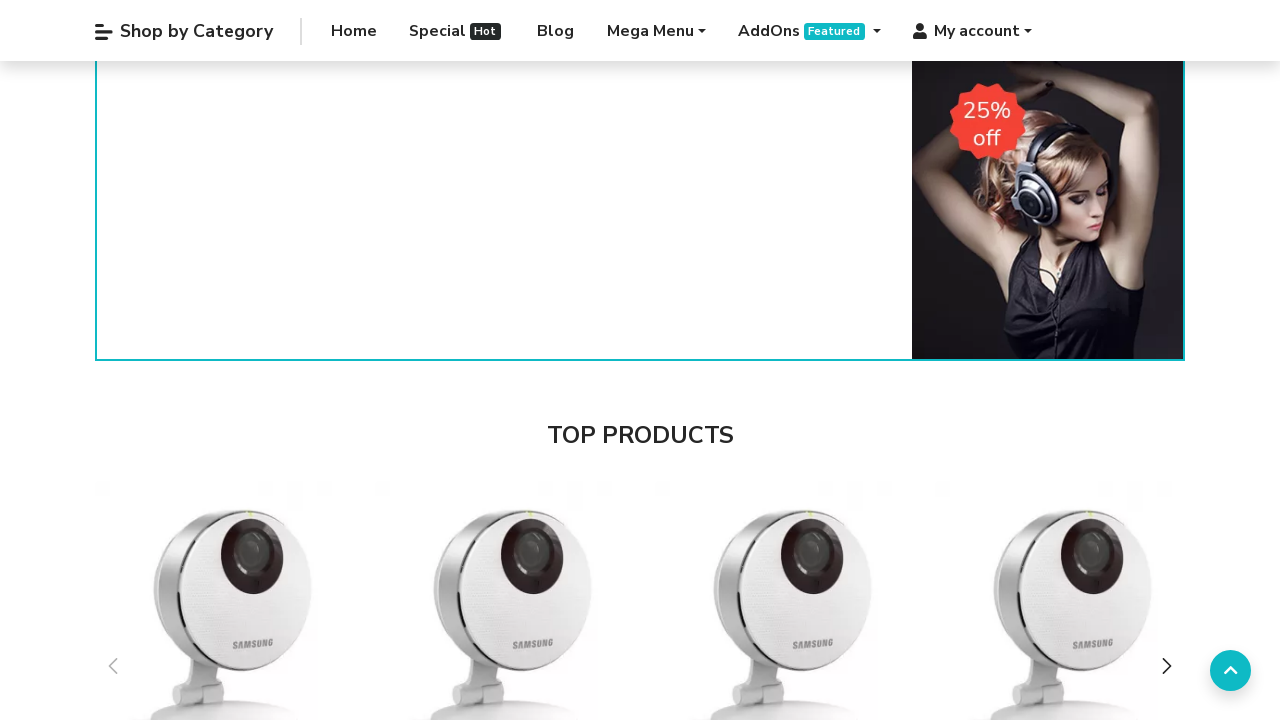